Tests the search functionality on Python.org by entering a search query and submitting the form

Starting URL: https://www.python.org

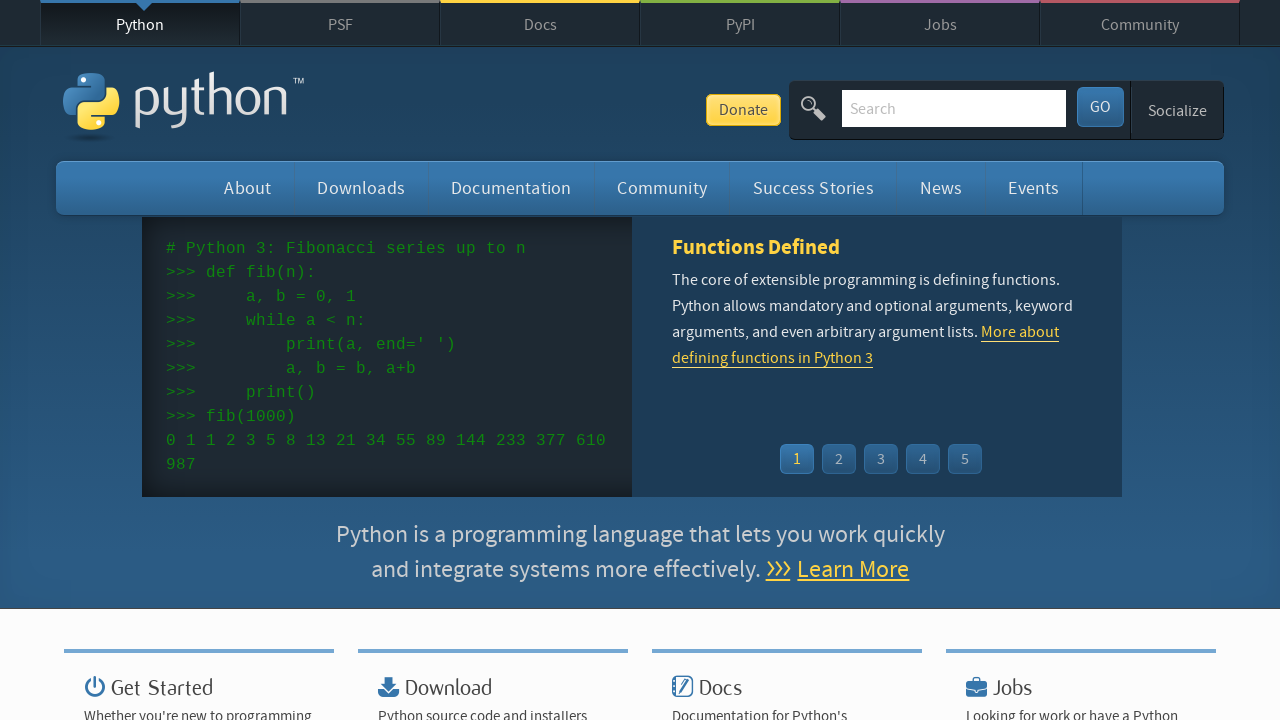

Verified 'Python' is in the page title
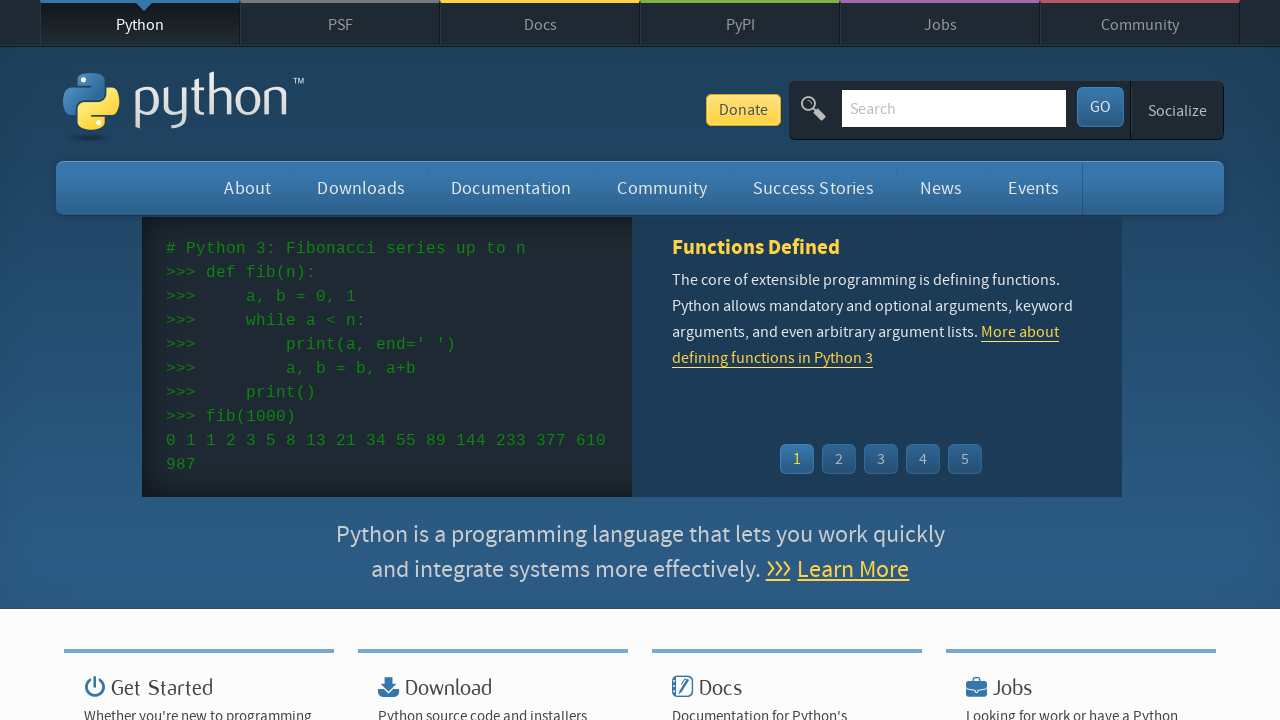

Filled search box with 'selenium' on input[name='q']
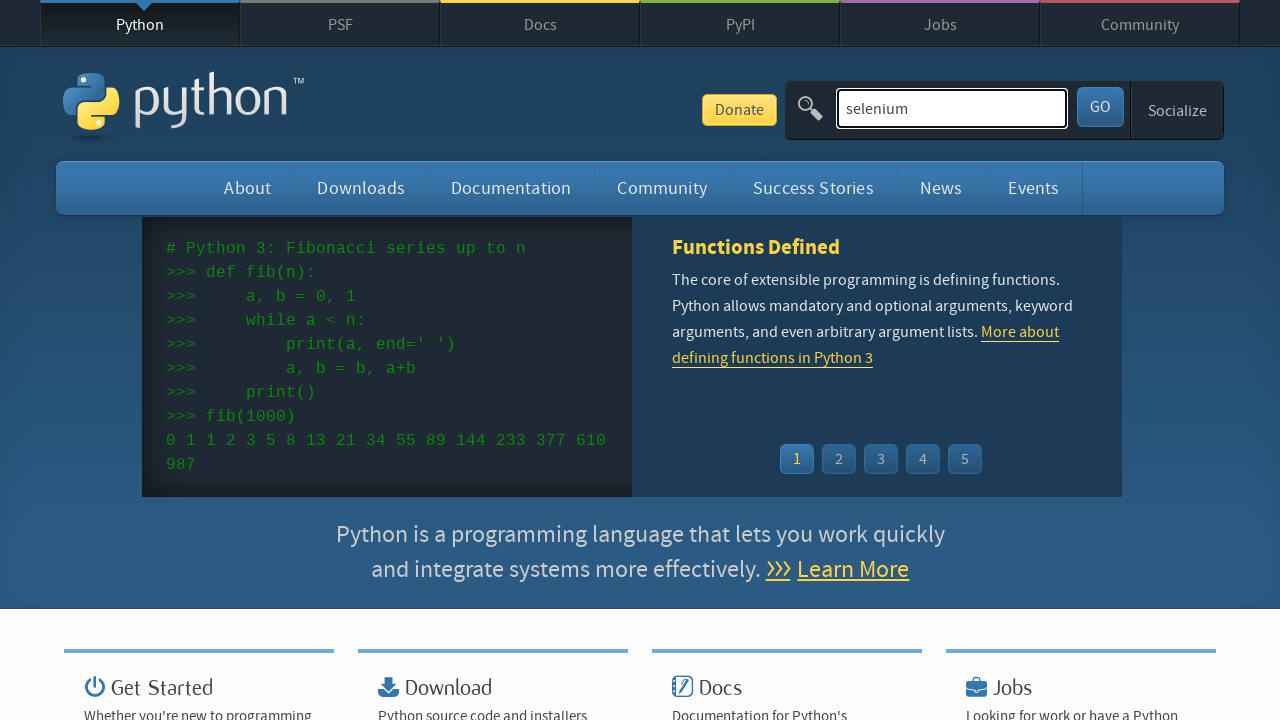

Pressed Enter to submit search form on input[name='q']
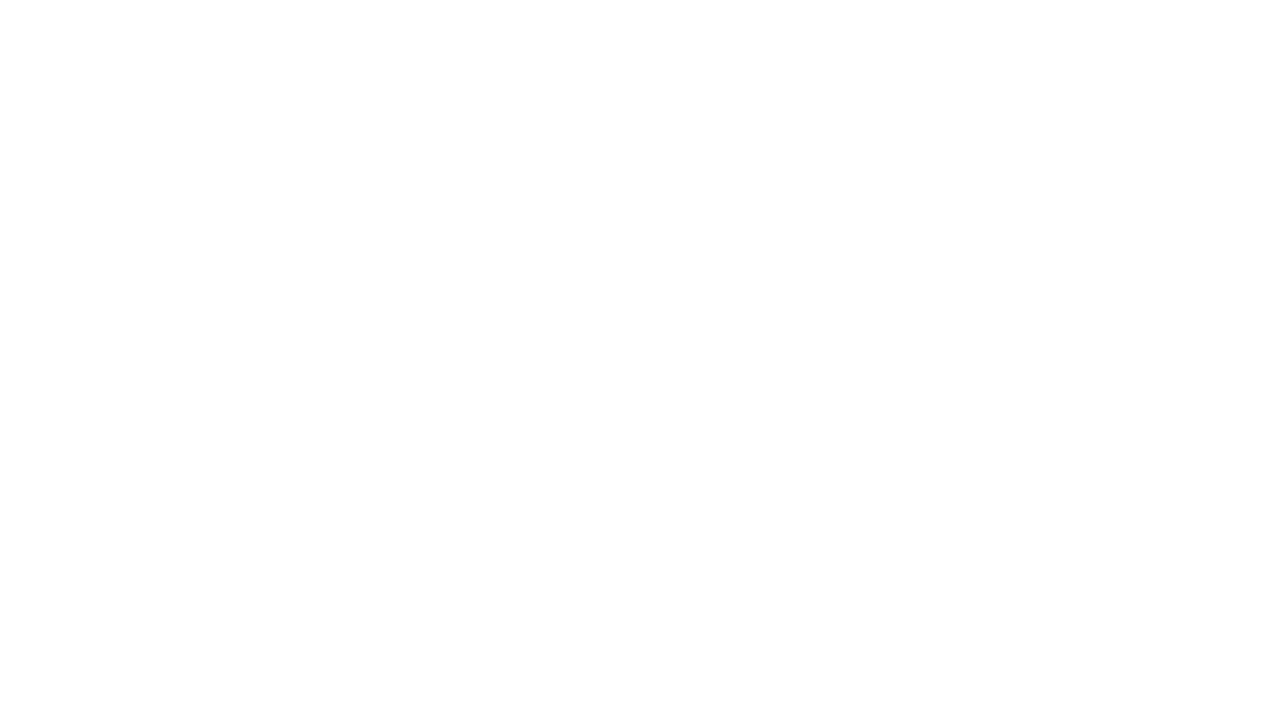

Search results page loaded (network idle)
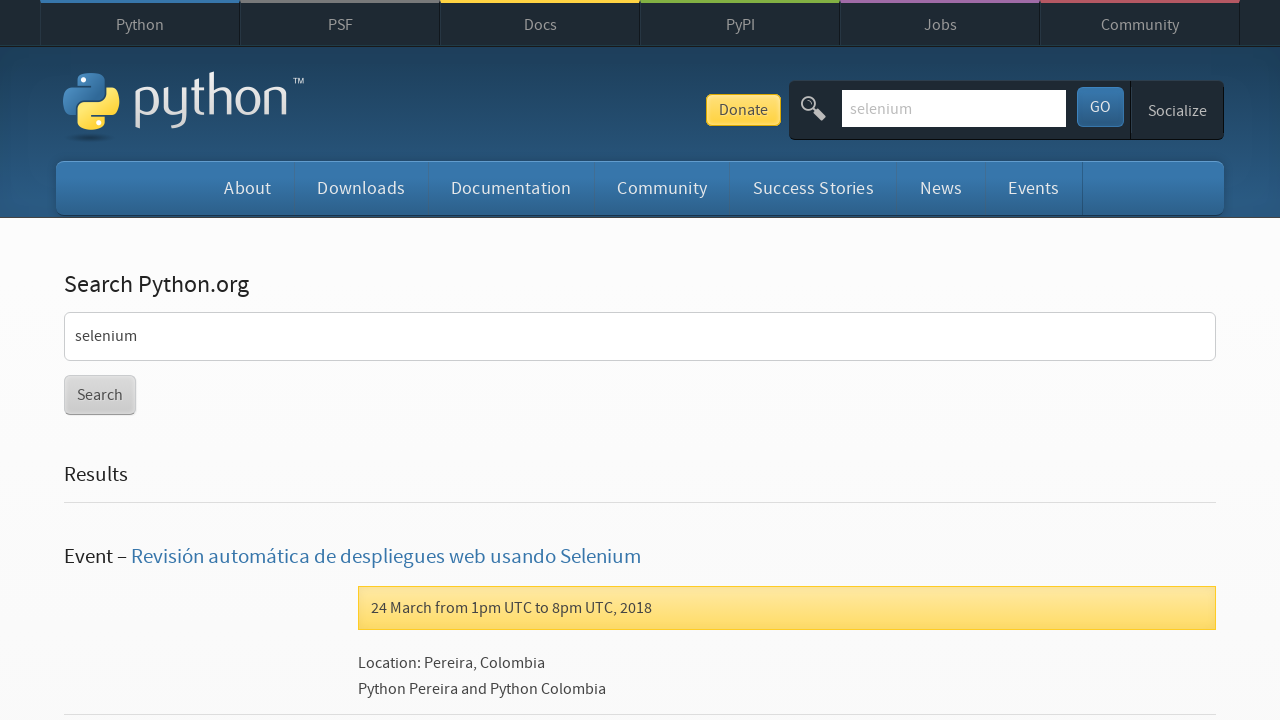

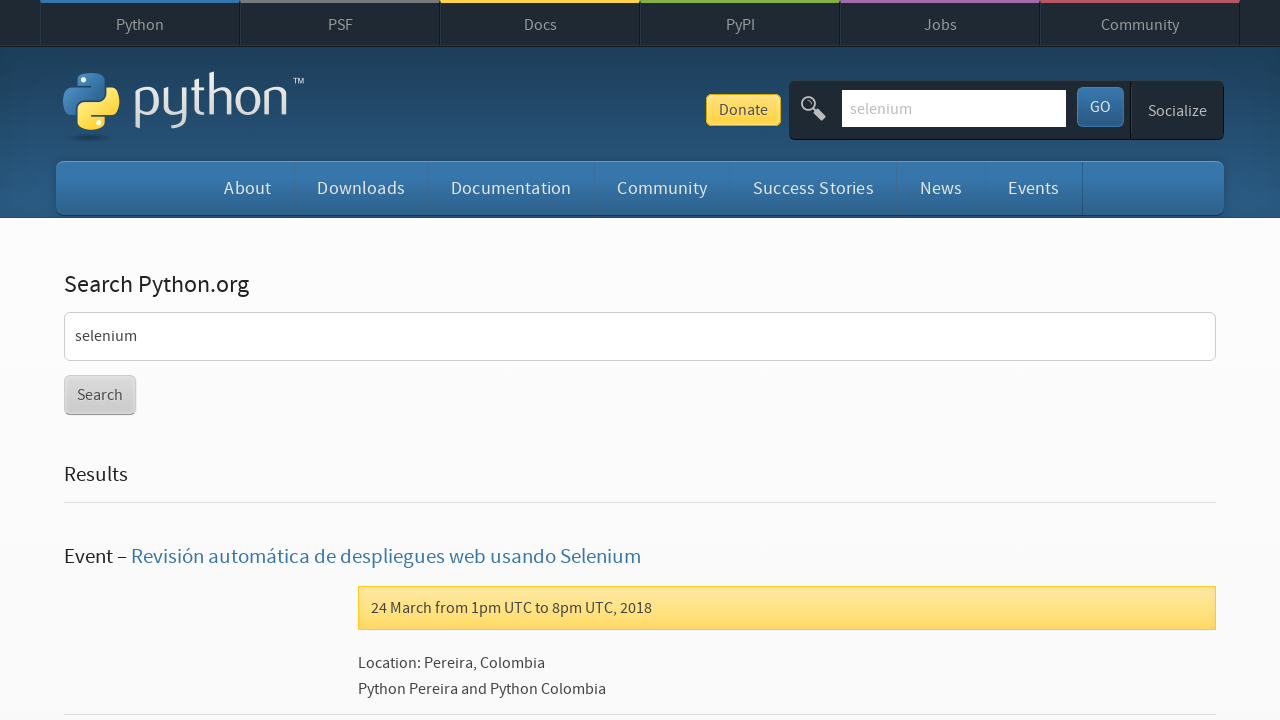